Tests multiple windows functionality by opening a new window and switching back

Starting URL: https://the-internet.herokuapp.com/

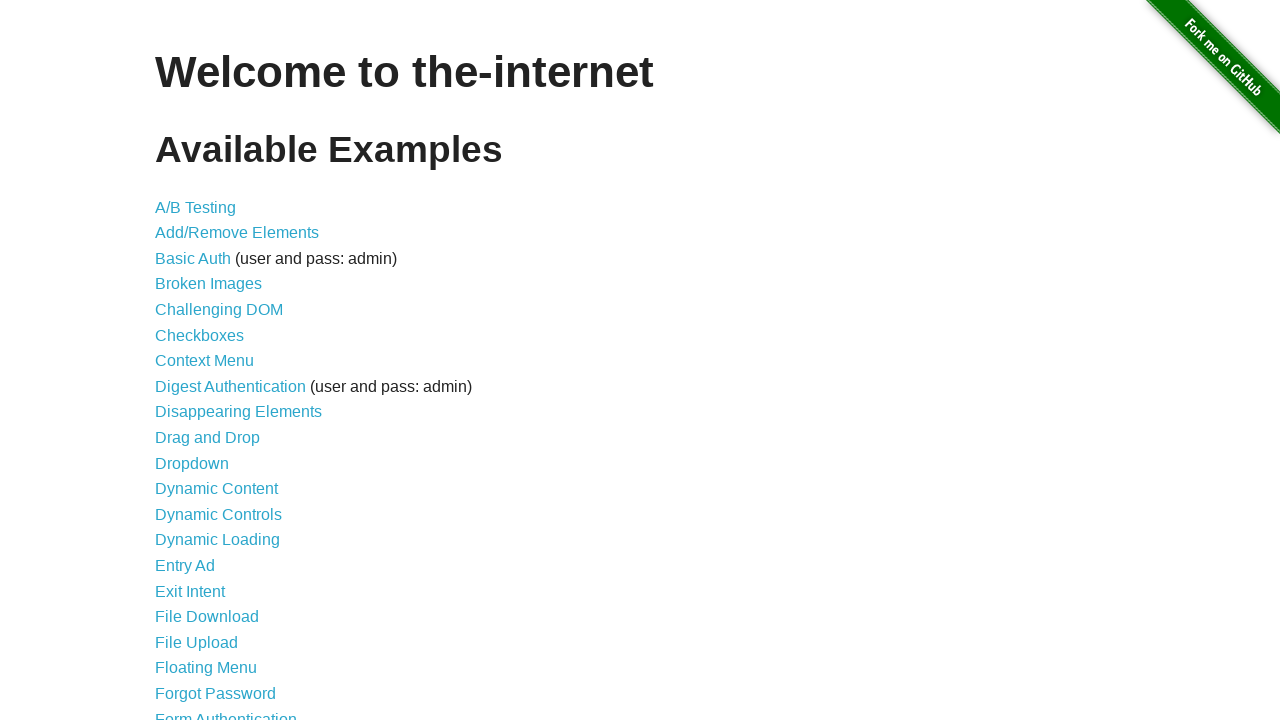

Clicked on Multiple Windows link at (218, 369) on xpath=/html/body/div[2]/div/ul/li[33]/a
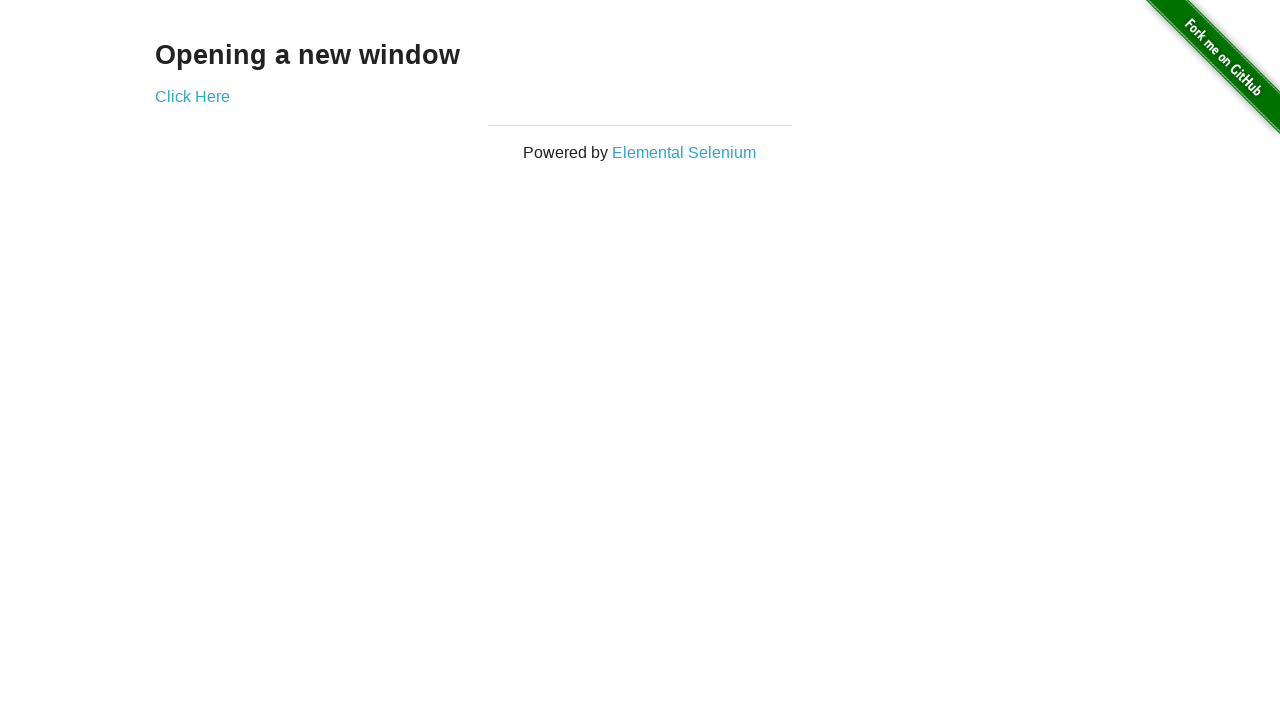

Clicked to open new window in same context at (192, 96) on xpath=/html/body/div[2]/div/div/a
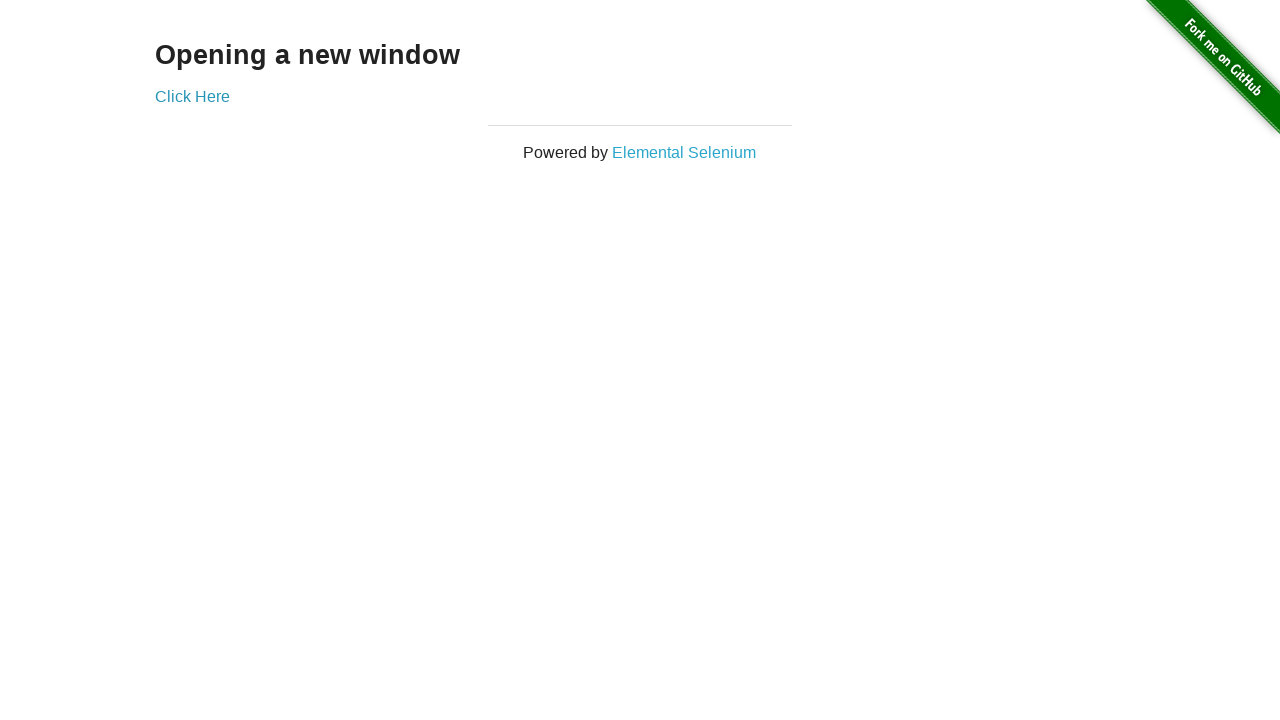

Navigated back to previous page
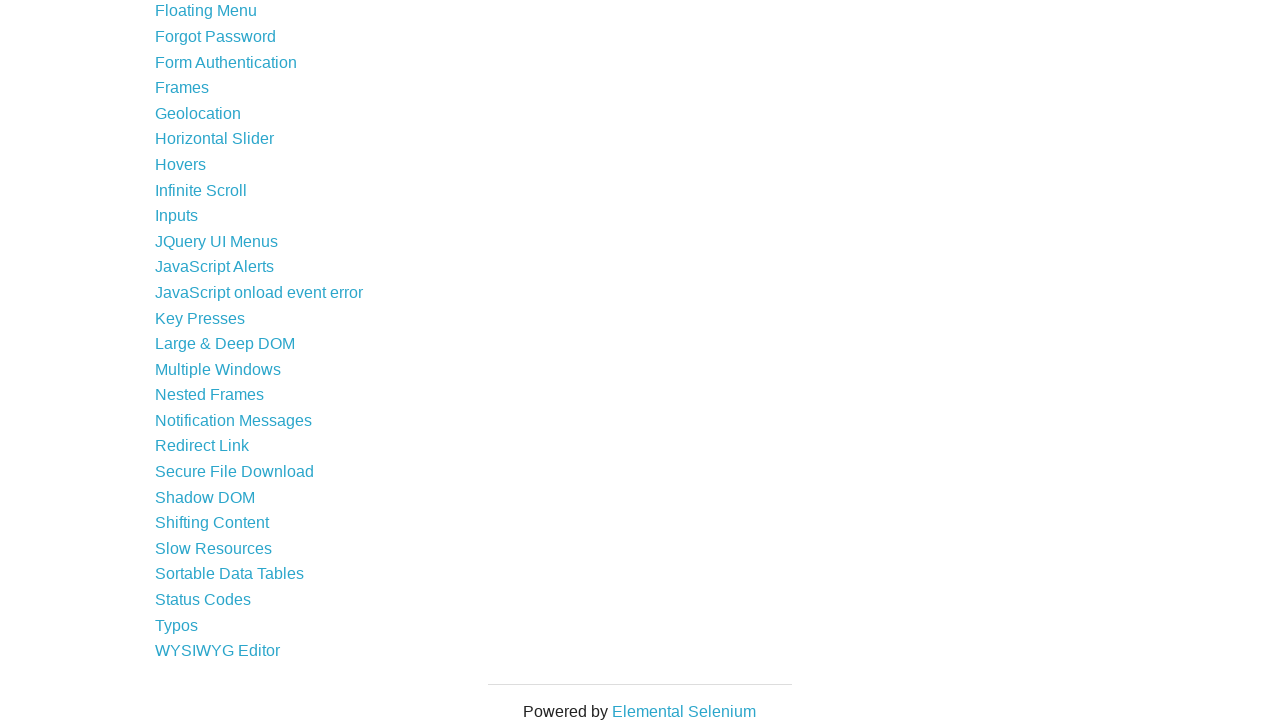

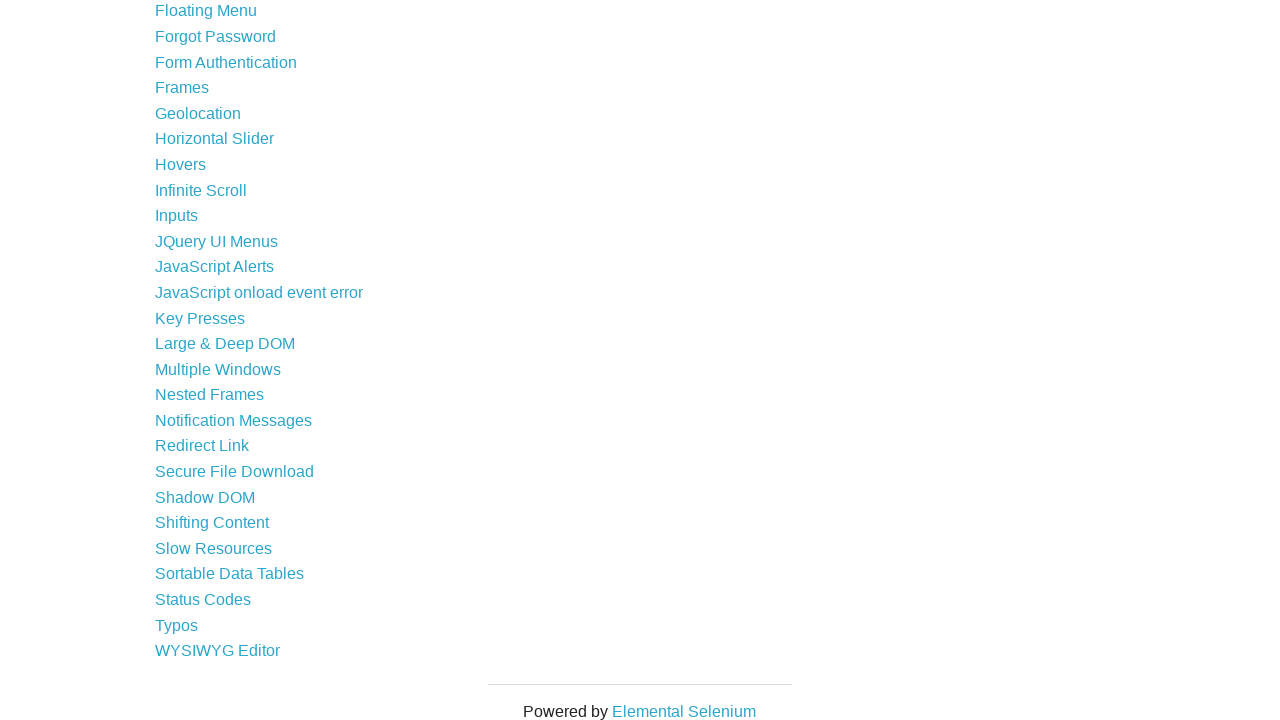